Tests window/tab handling functionality by clicking a button that opens a new browser window

Starting URL: http://demo.automationtesting.in/Windows.html

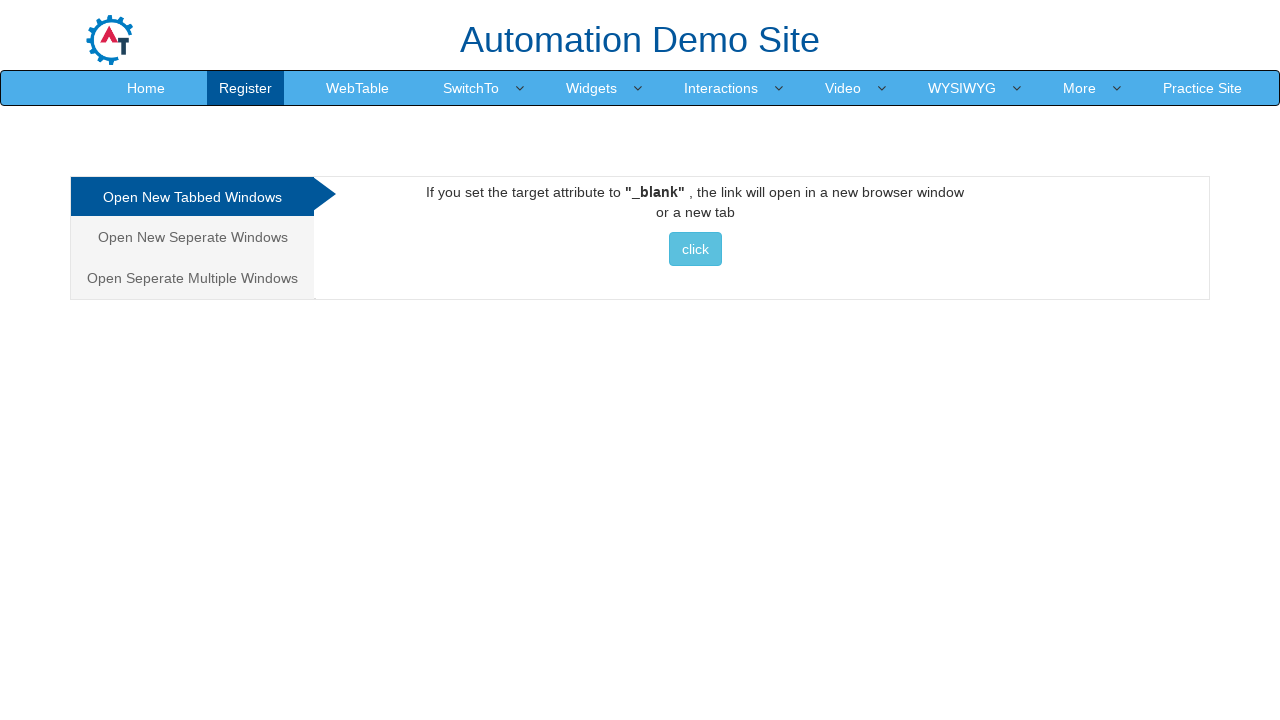

Clicked button to open new window/tab at (695, 249) on xpath=//*[@id='Tabbed']/a/button
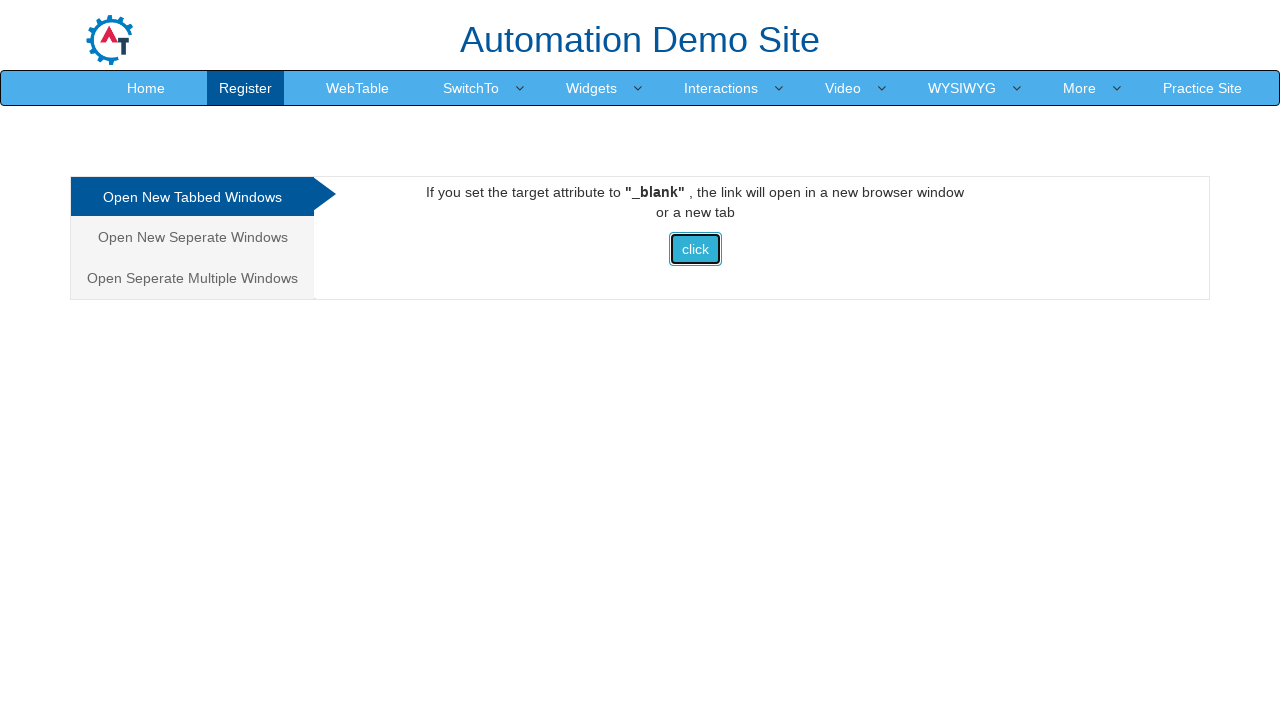

Waited 5 seconds for new window/tab to open
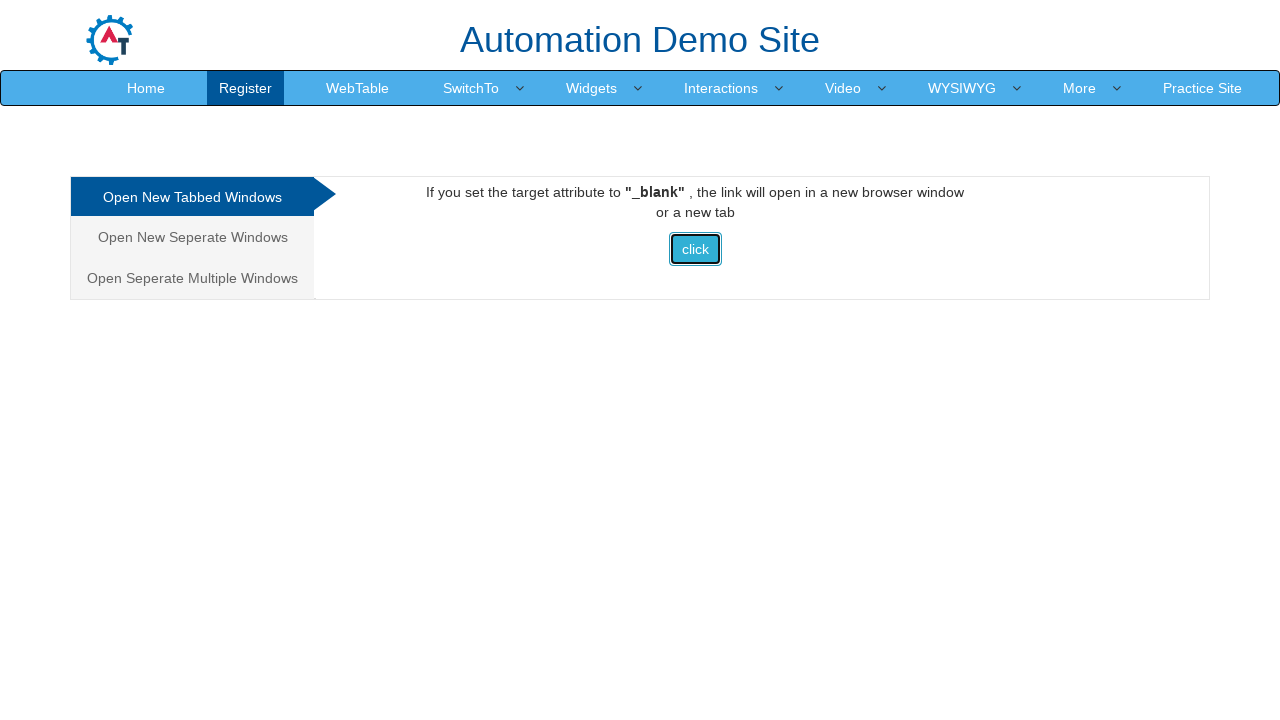

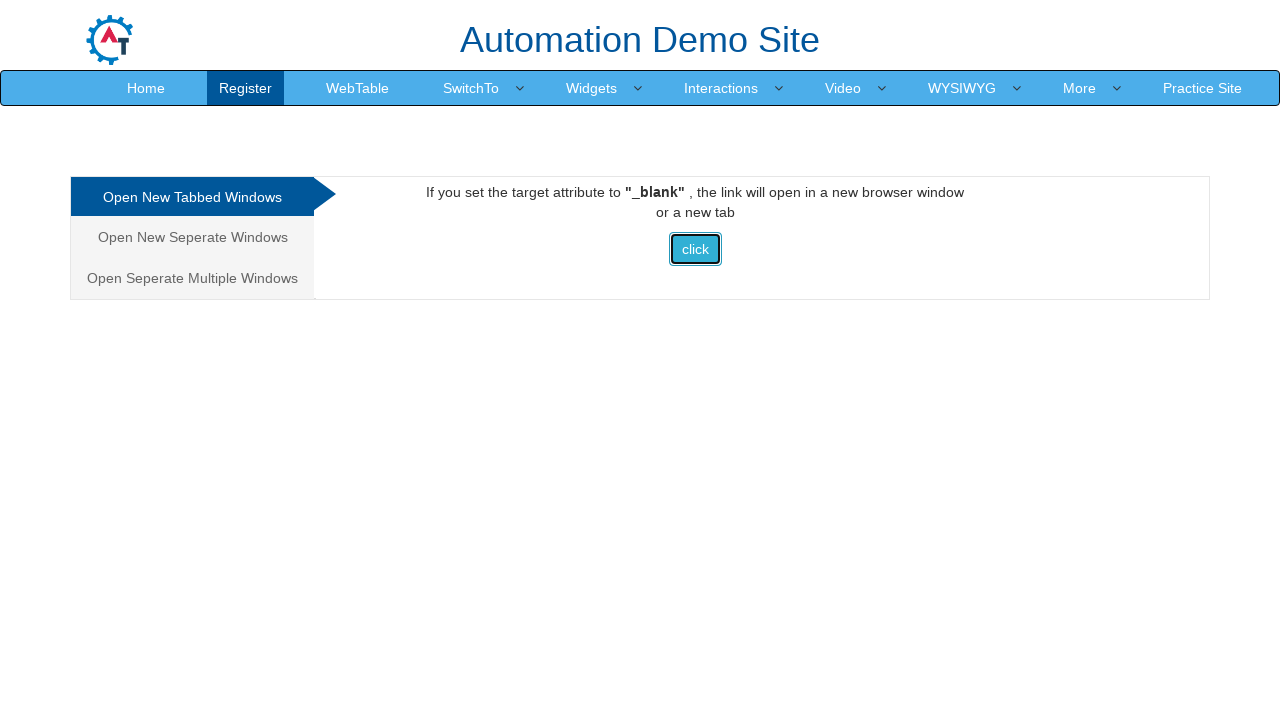